Tests explicit wait functionality by waiting for a price to change to $100, then clicking a book button, calculating a mathematical formula from a displayed value, and submitting the answer.

Starting URL: http://suninjuly.github.io/explicit_wait2.html

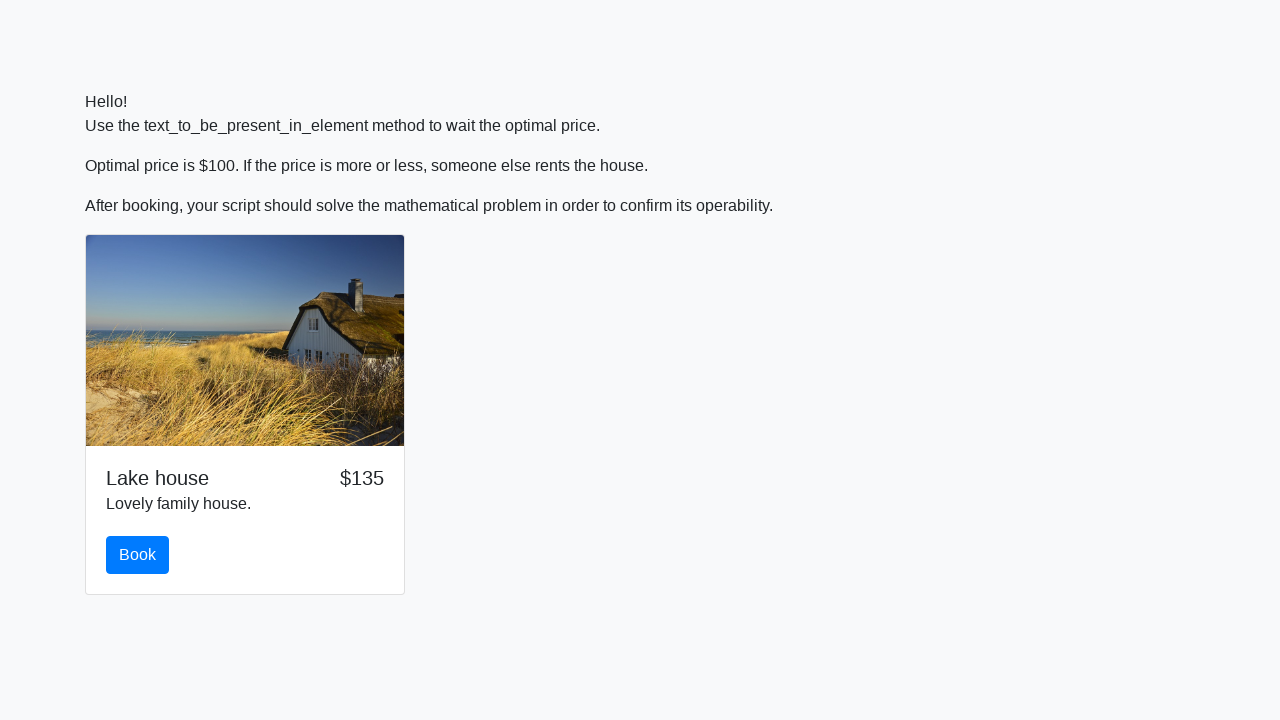

Waited for price to change to $100
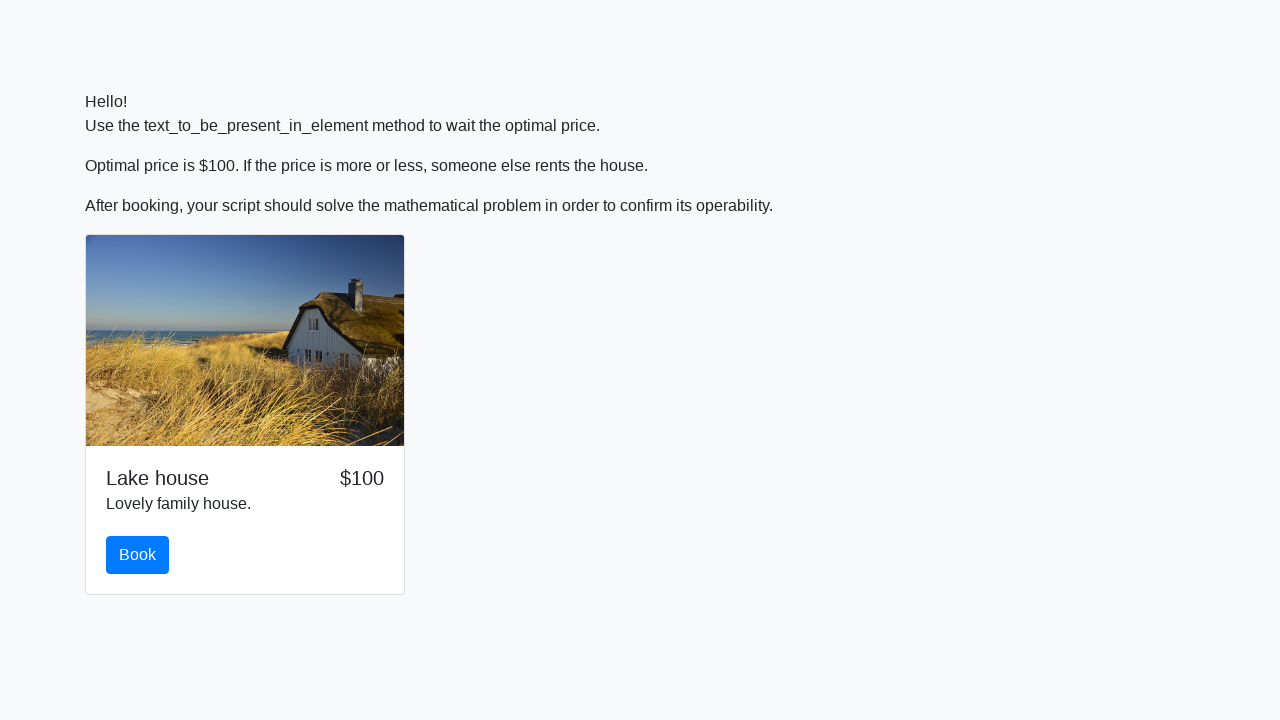

Clicked the book button at (138, 555) on #book
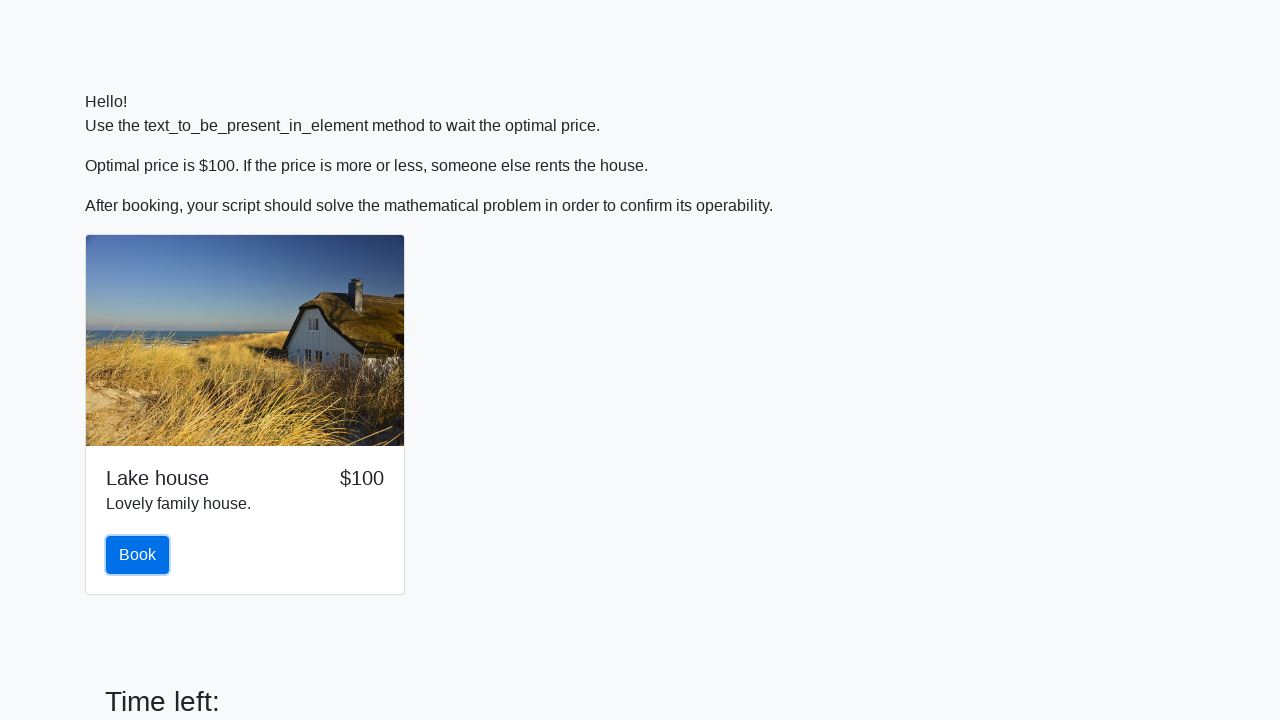

Retrieved input value: 480
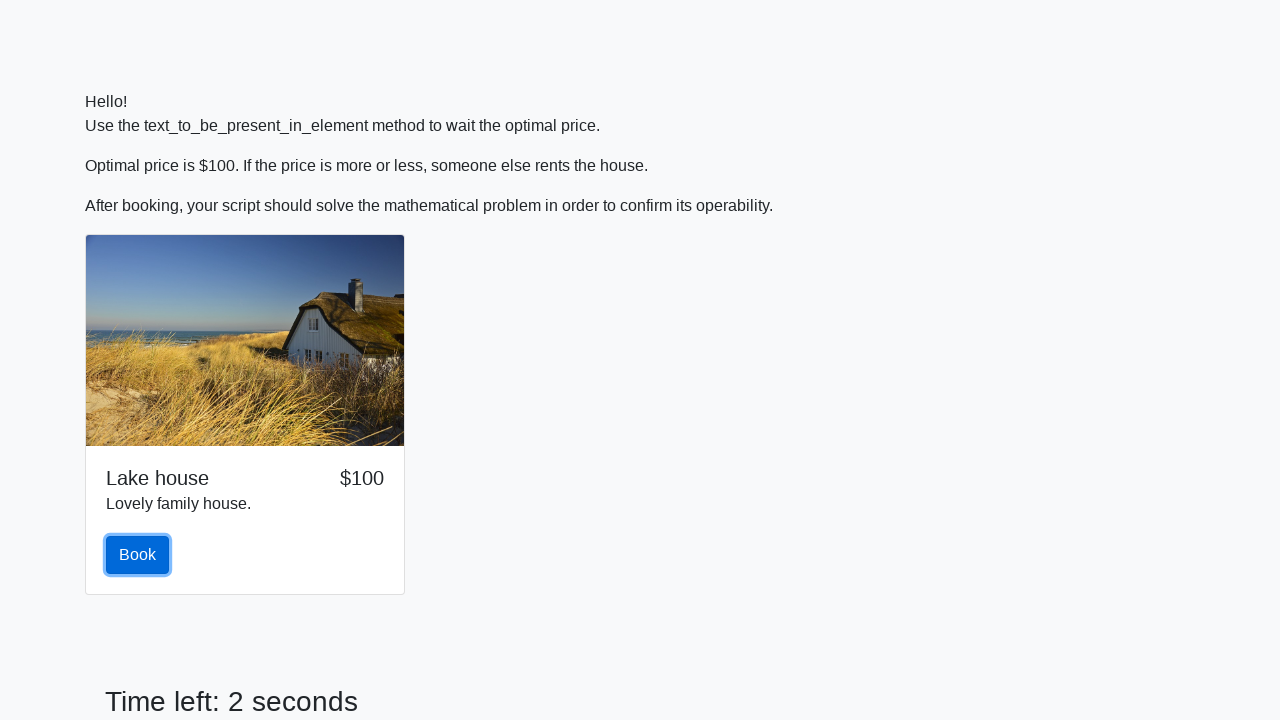

Calculated formula result: log(abs(12*sin(480))) = 2.000425466705329
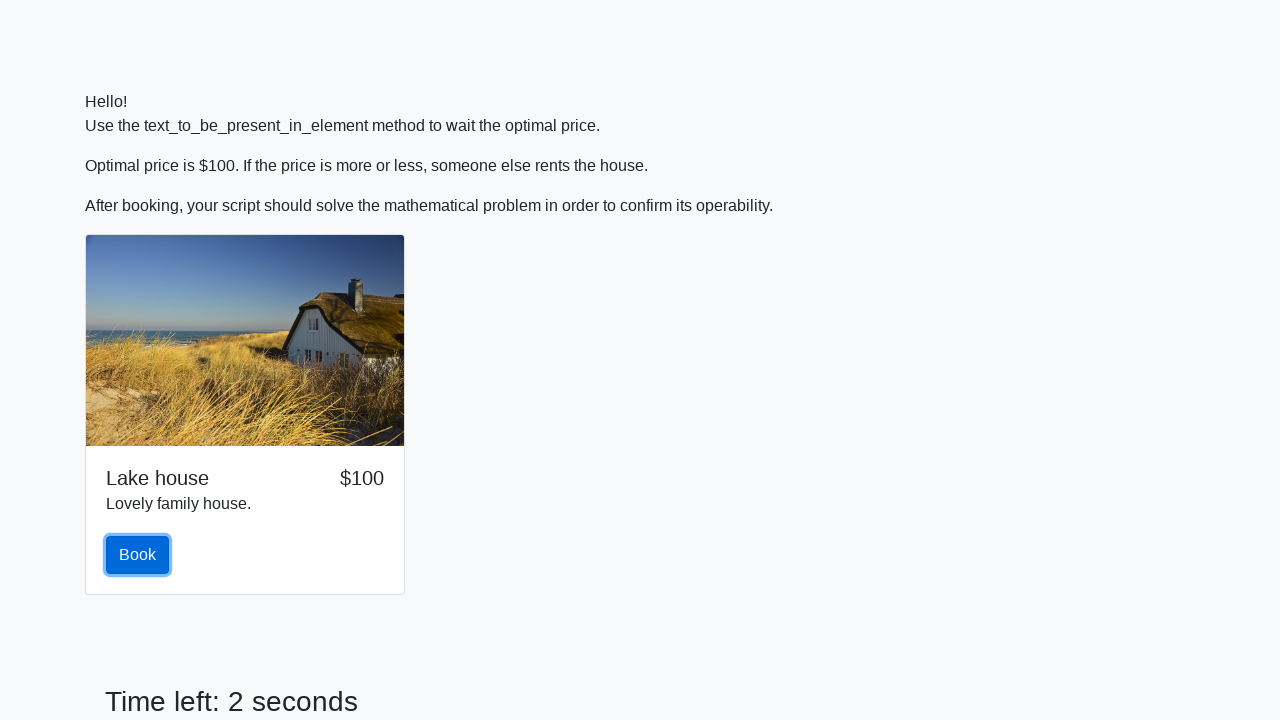

Filled answer field with 2.000425466705329 on #answer
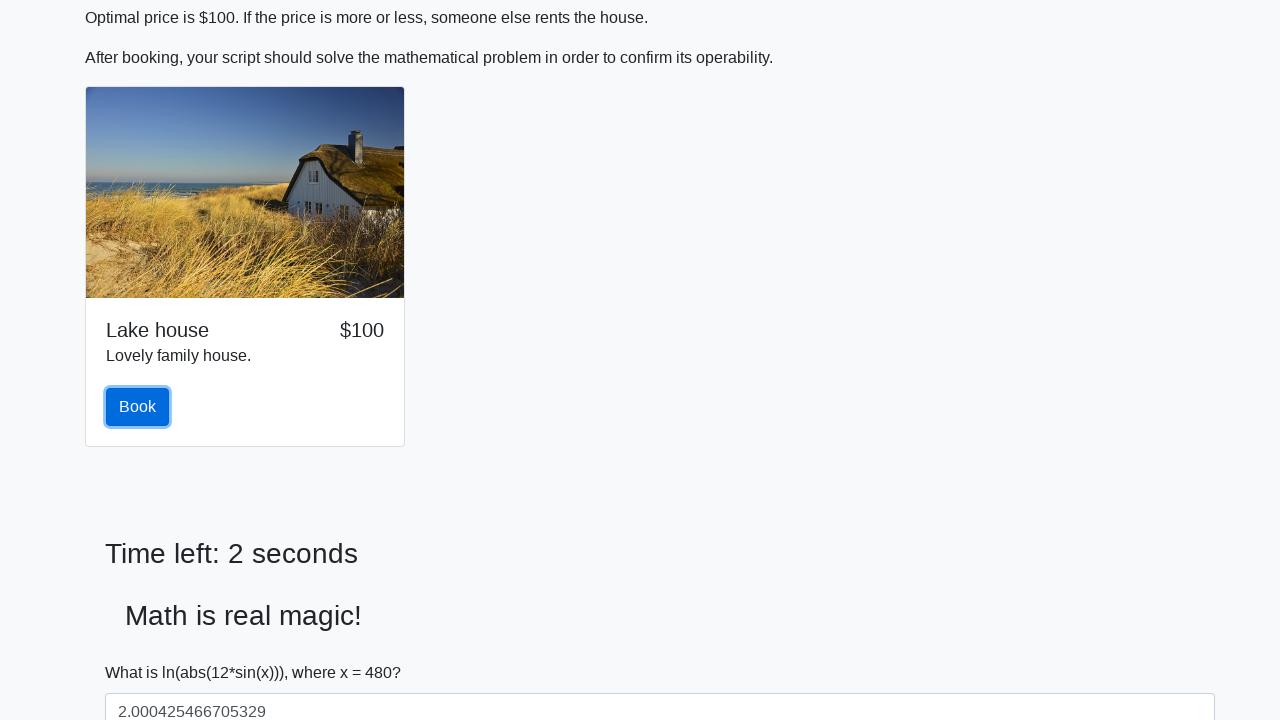

Clicked the solve button to submit answer at (143, 651) on #solve
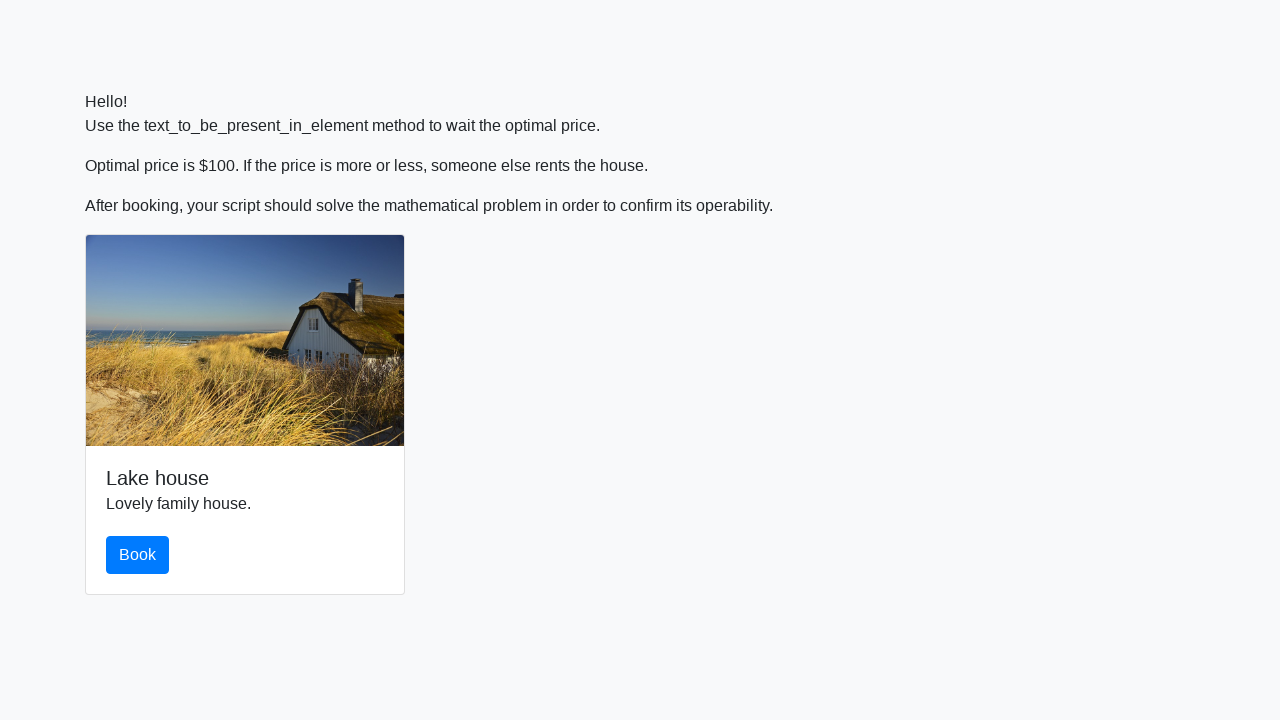

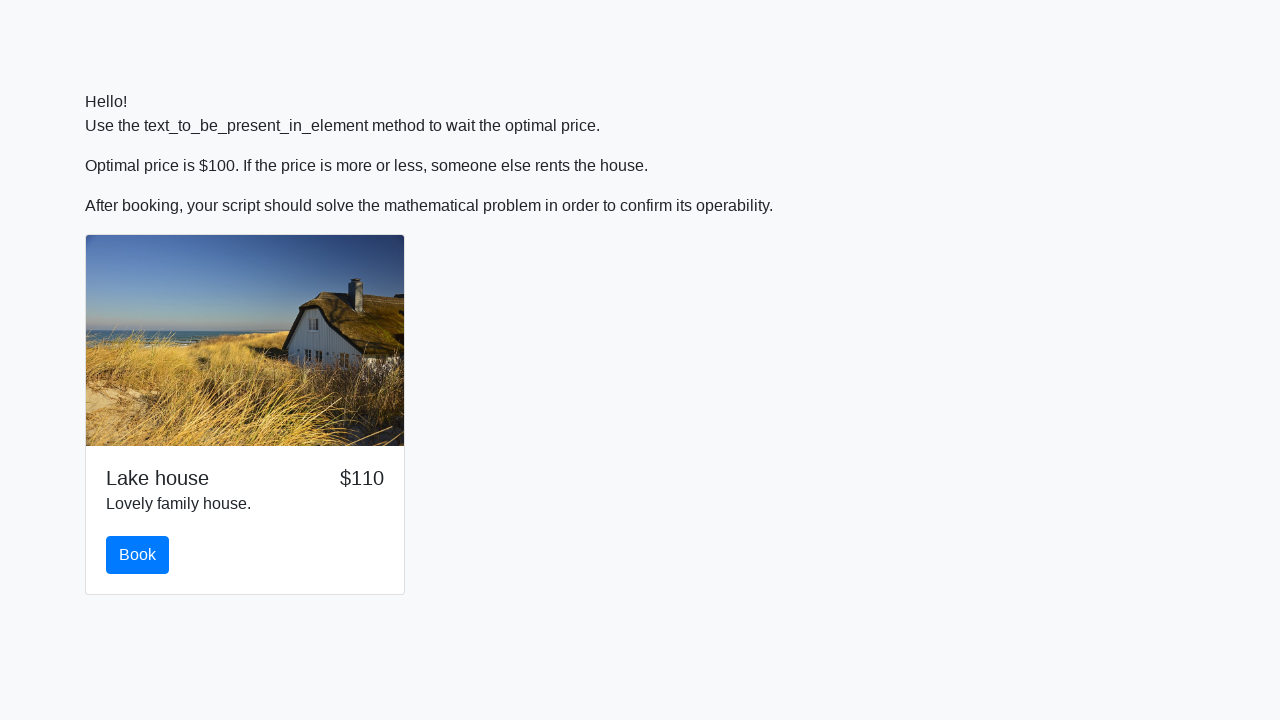